Tests slider functionality by clicking and holding the slider element and using keyboard arrow keys to adjust its value

Starting URL: https://moatazeldebsy.github.io/test-automation-practices/#/slider

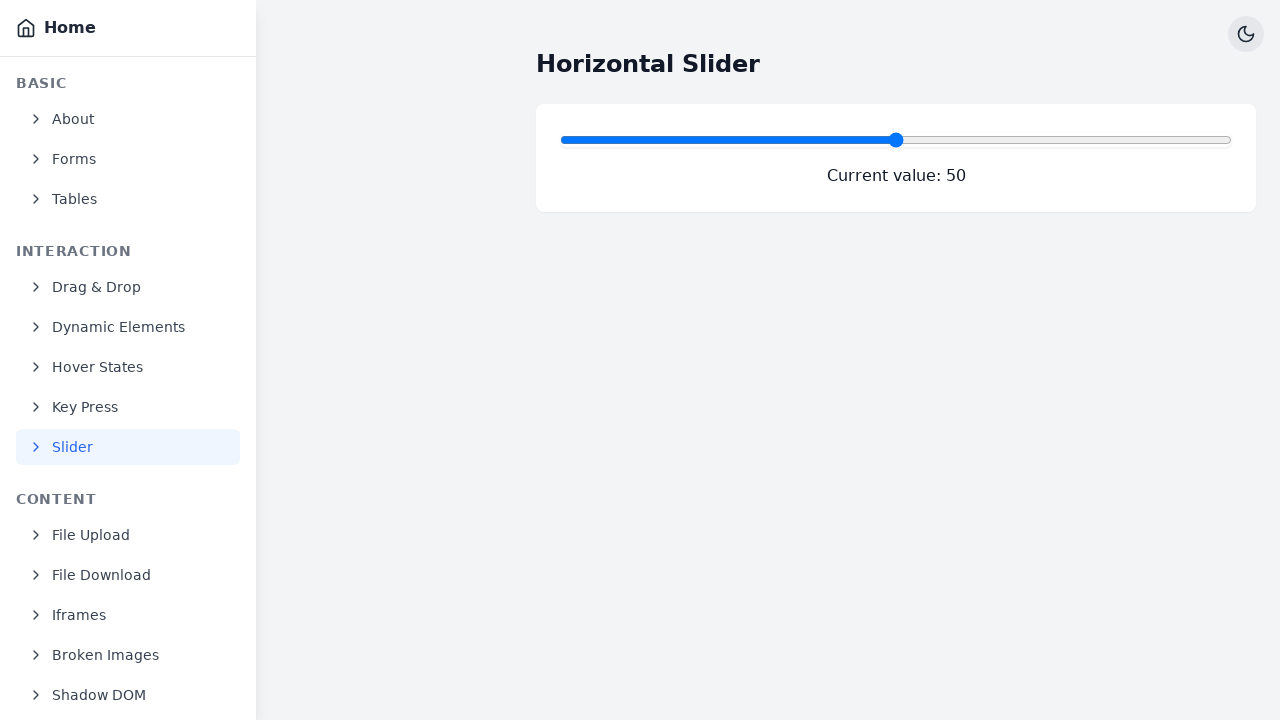

Located slider element with data-test='slider'
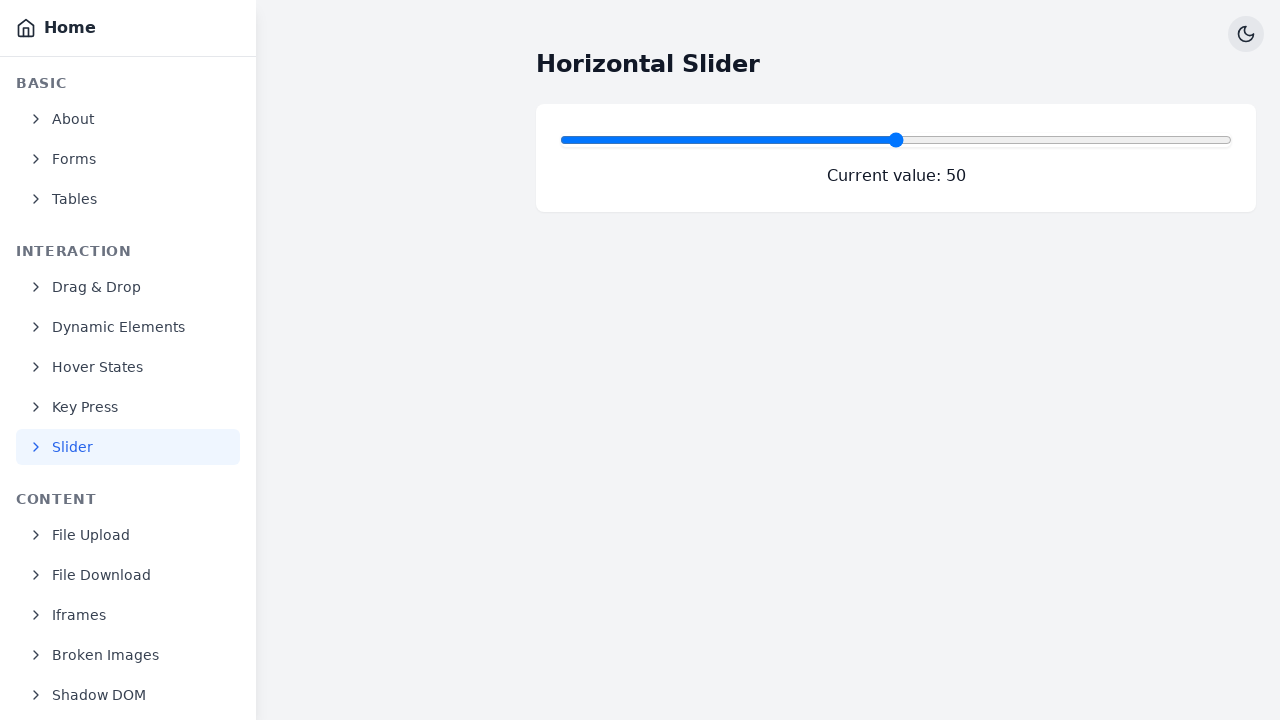

Slider element became visible
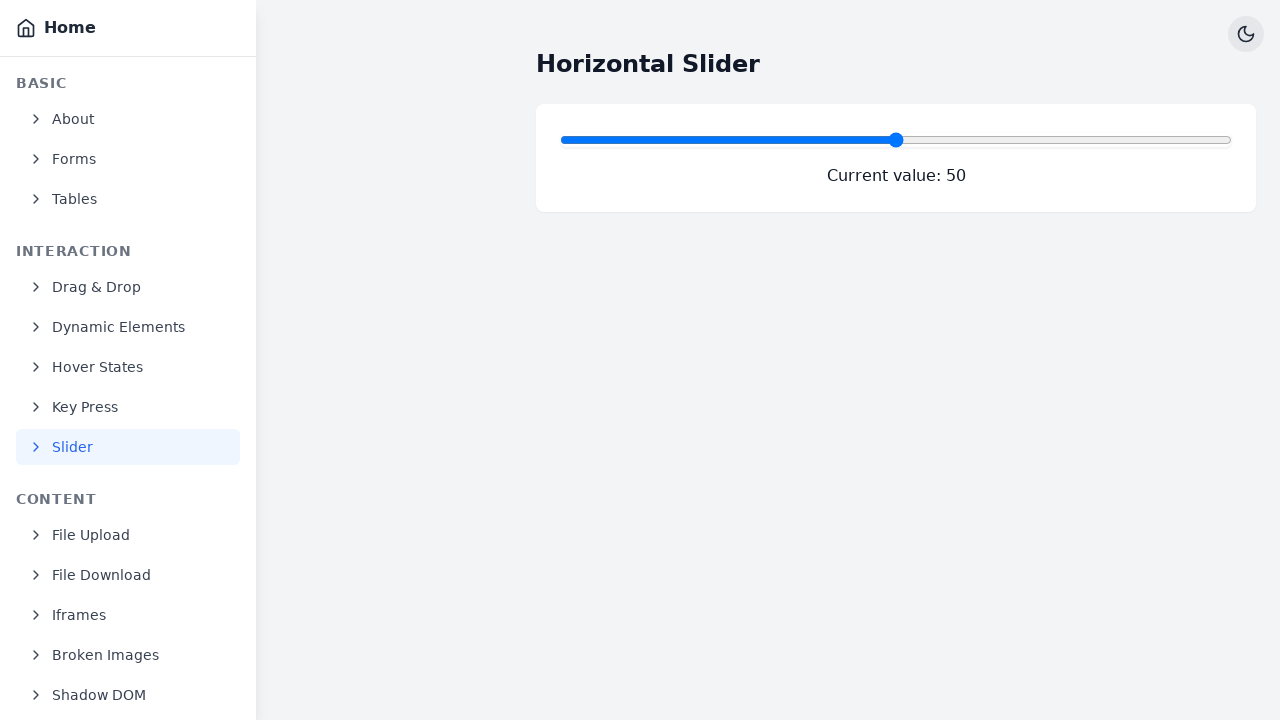

Clicked on slider to focus it at (896, 140) on input[data-test='slider']
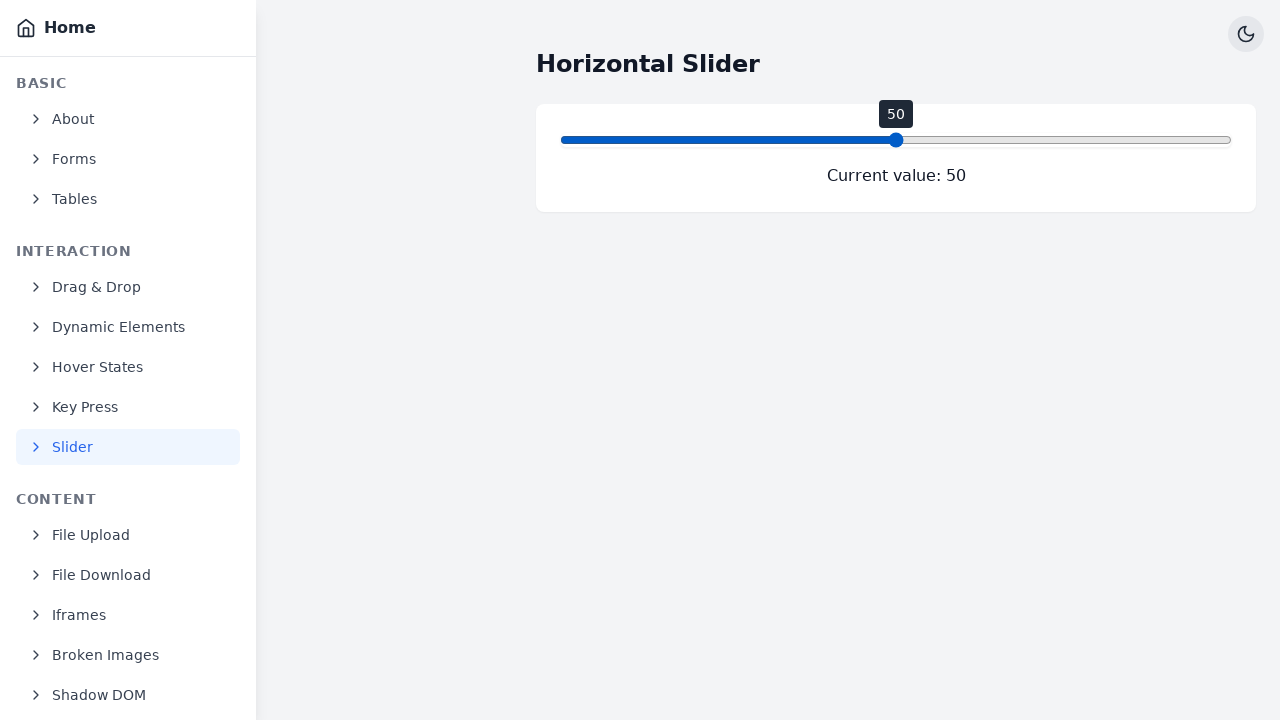

Pressed ArrowUp key to adjust slider value
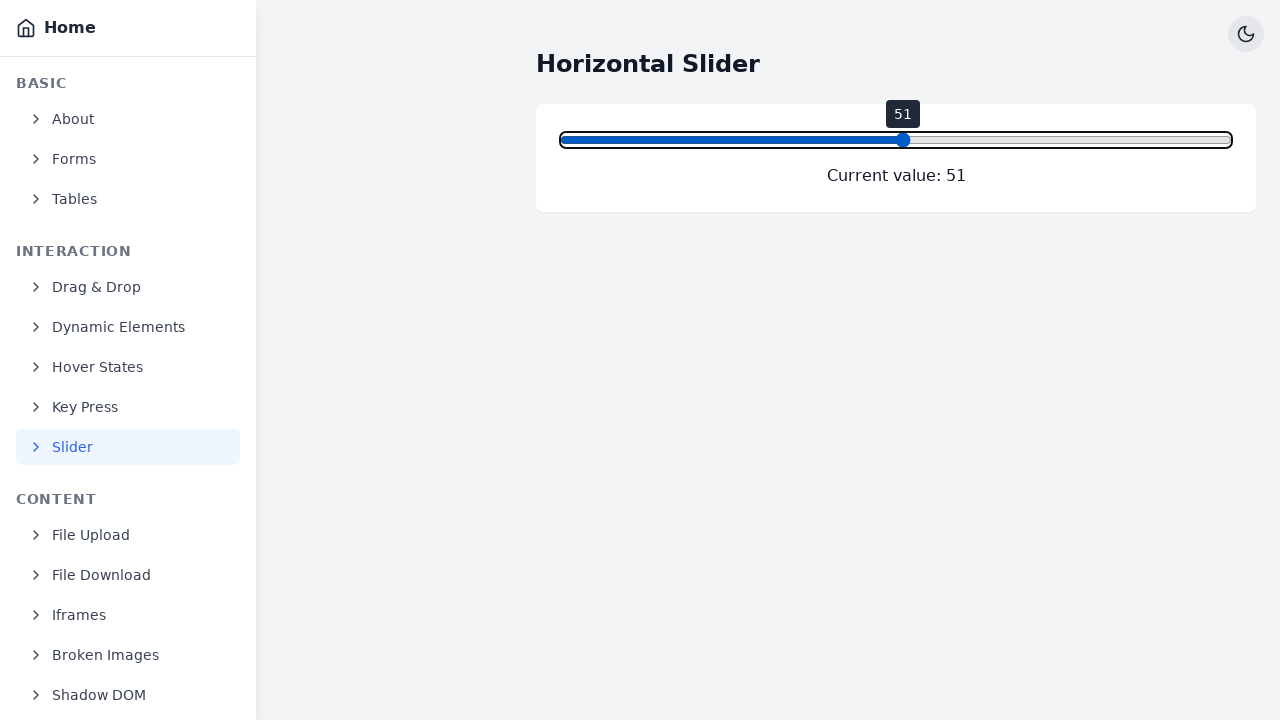

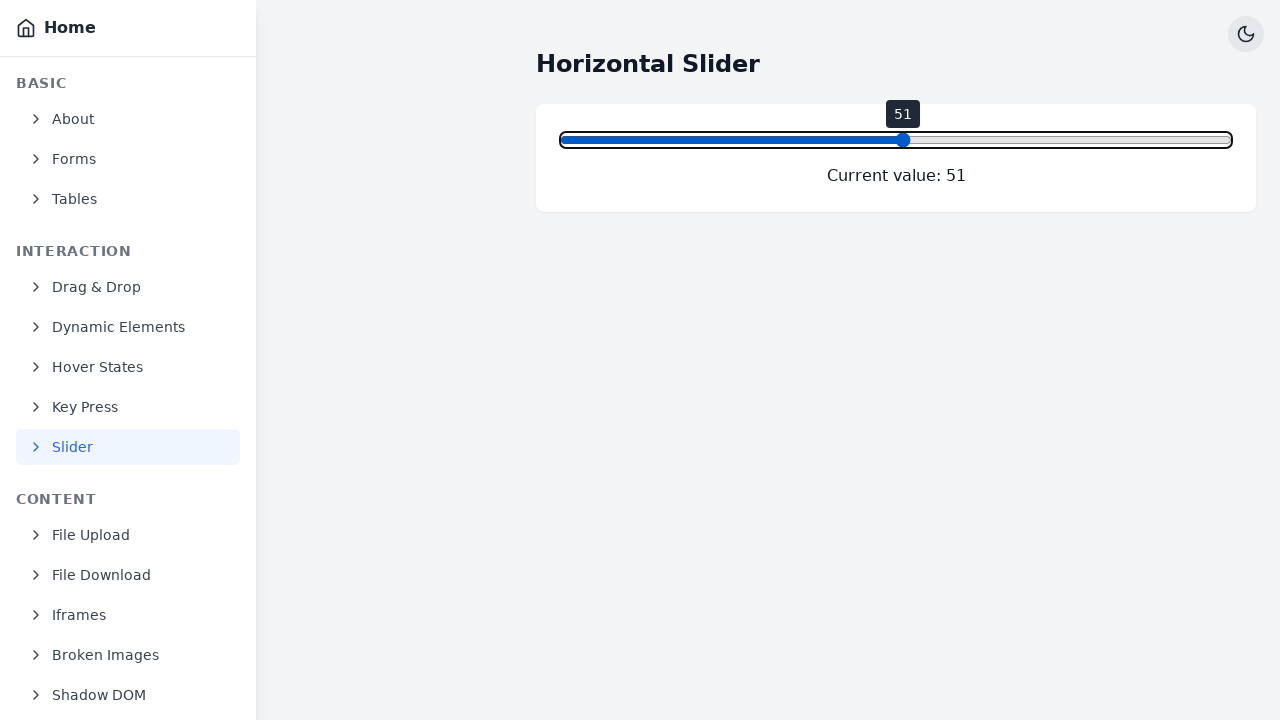